Tests the Russian search functionality by searching for "Ткачев" and verifying that search results page loads and displays articles with the expected author name

Starting URL: http://www.pravoslavie.ru/

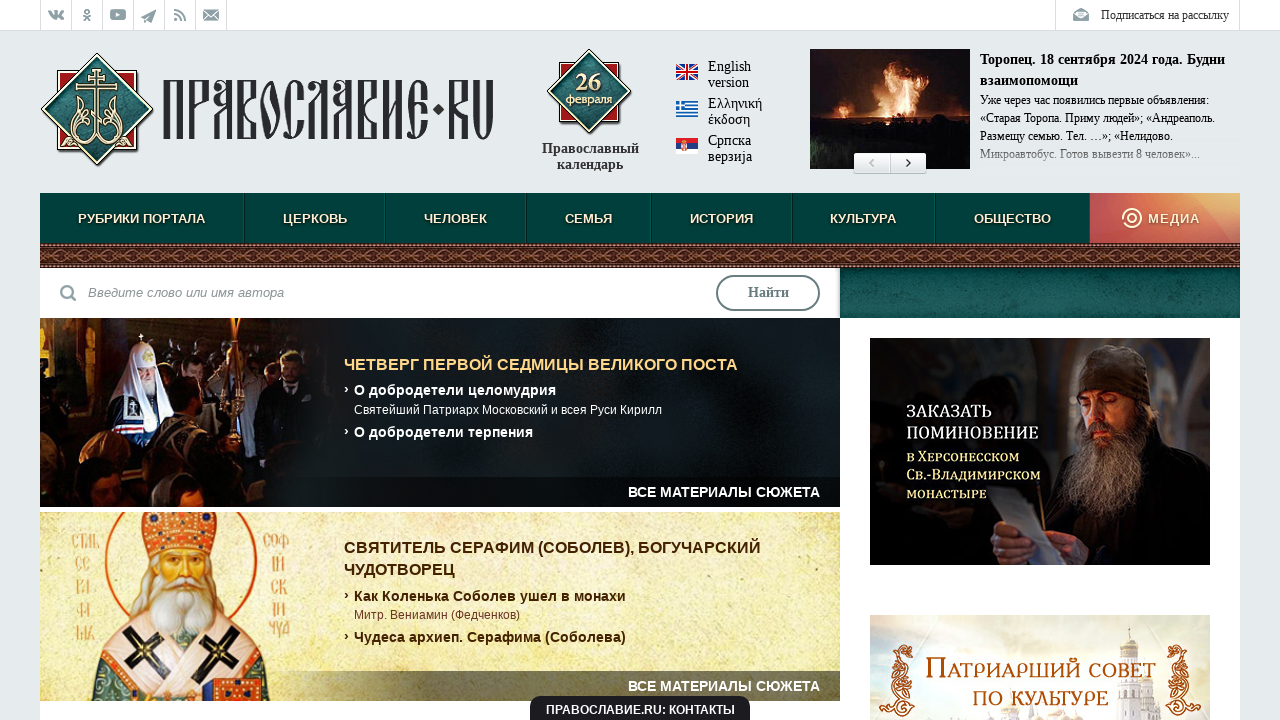

Filled search field with 'Ткачев' on #searchFormInput
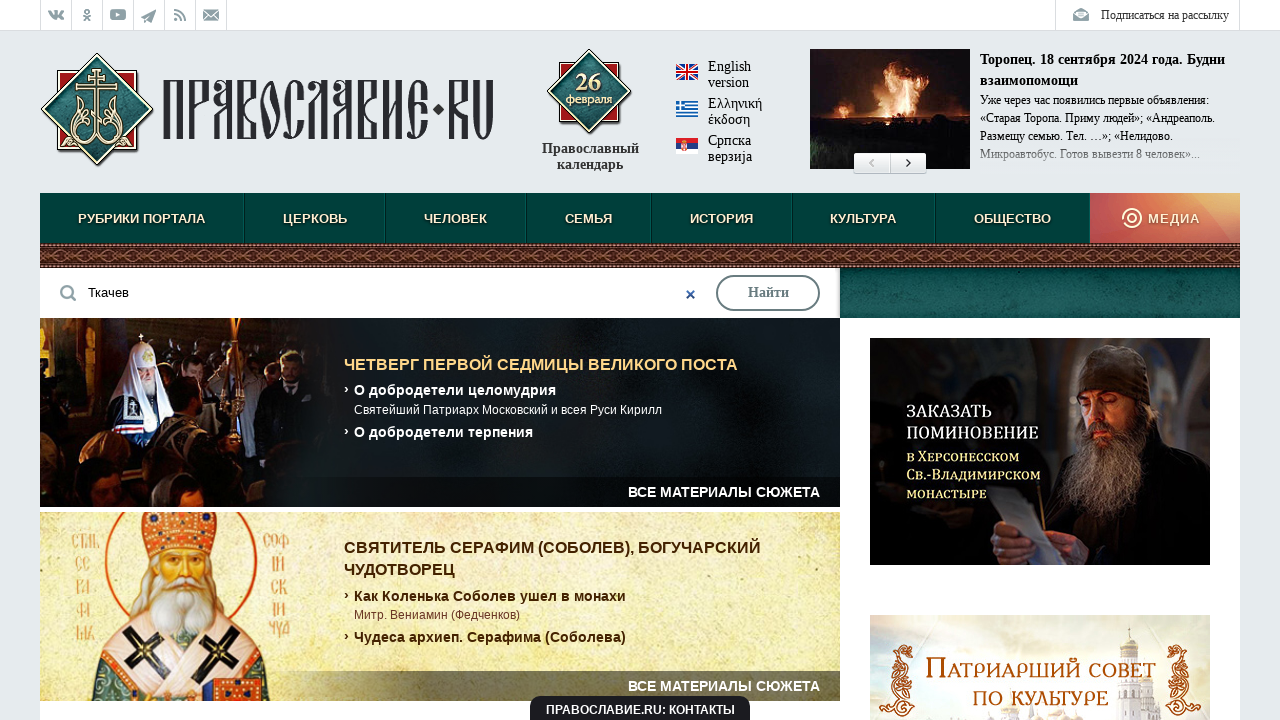

Clicked search button to search for 'Ткачев' at (768, 293) on input[value='Найти']
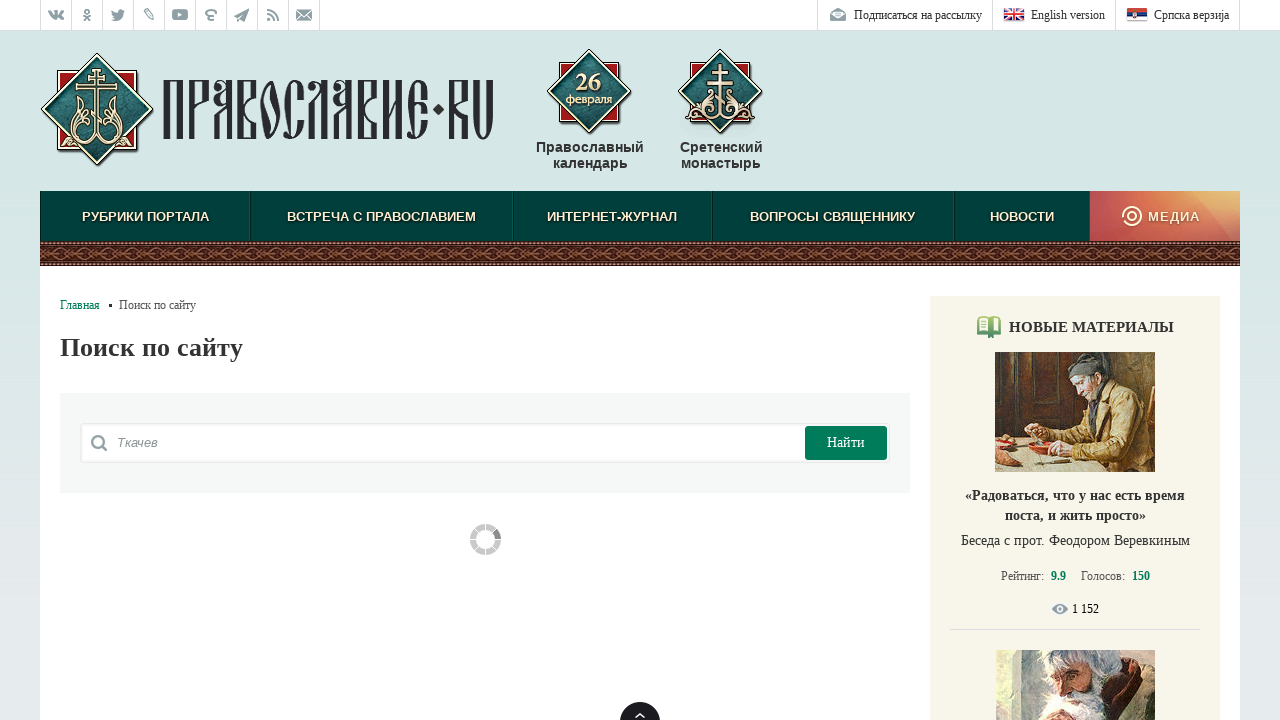

Search results page heading loaded
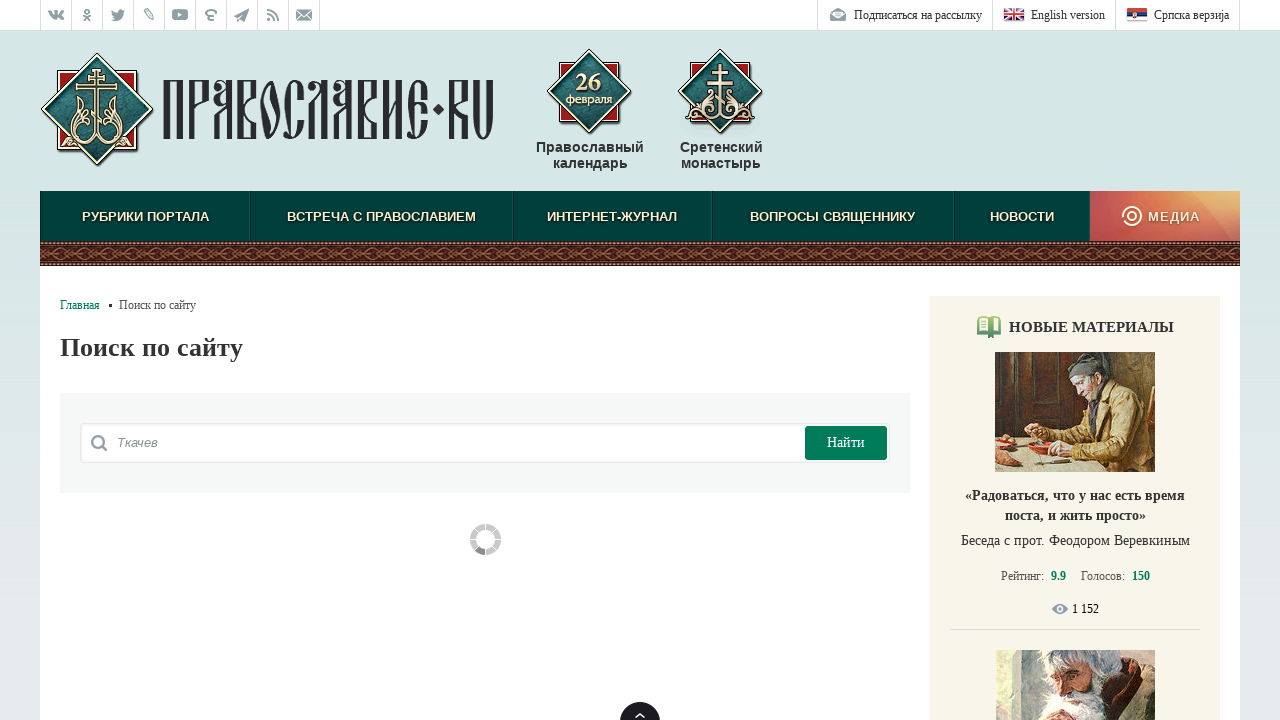

Waited for search results to fully load
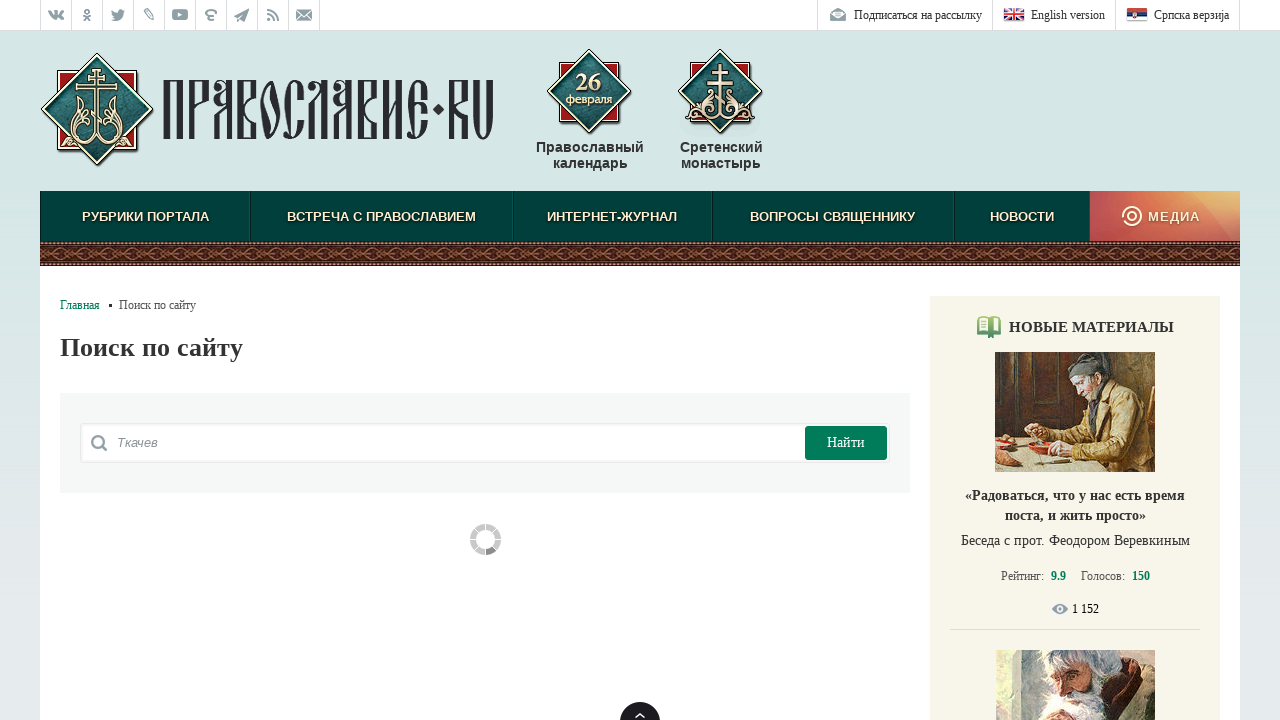

Verified search results page header displays 'Поиск по сайту'
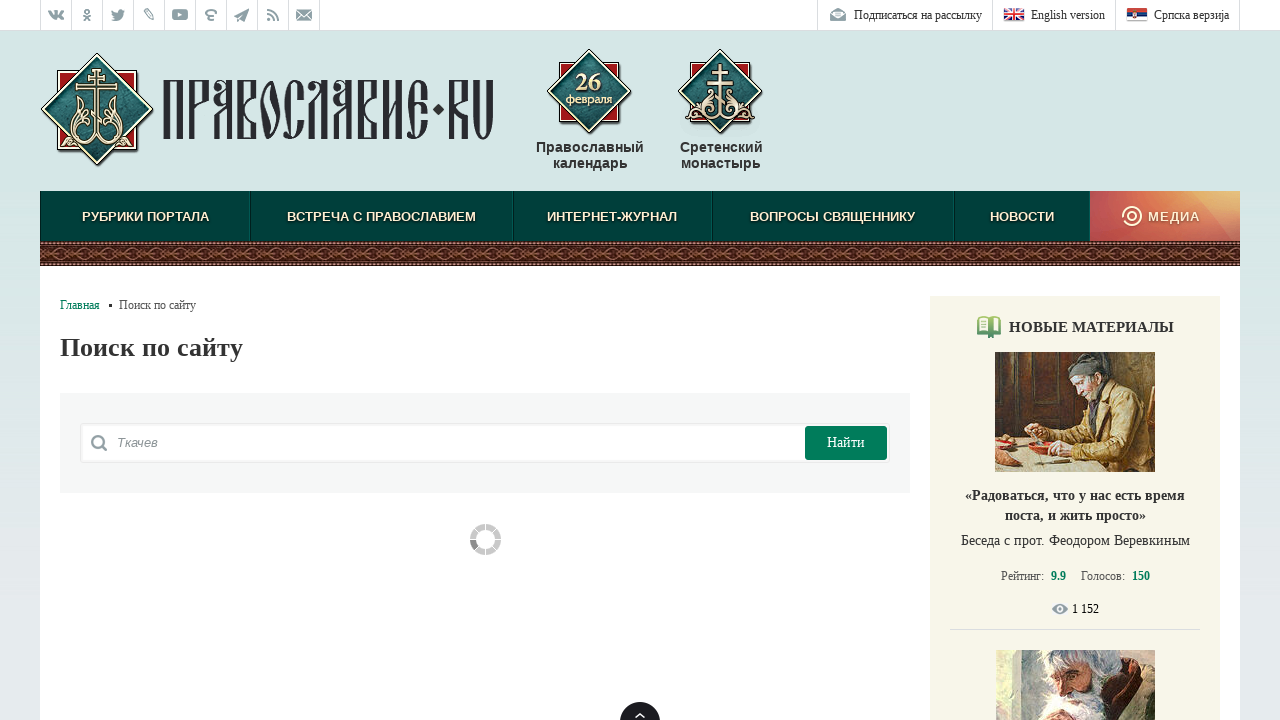

Retrieved 0 author elements from search results
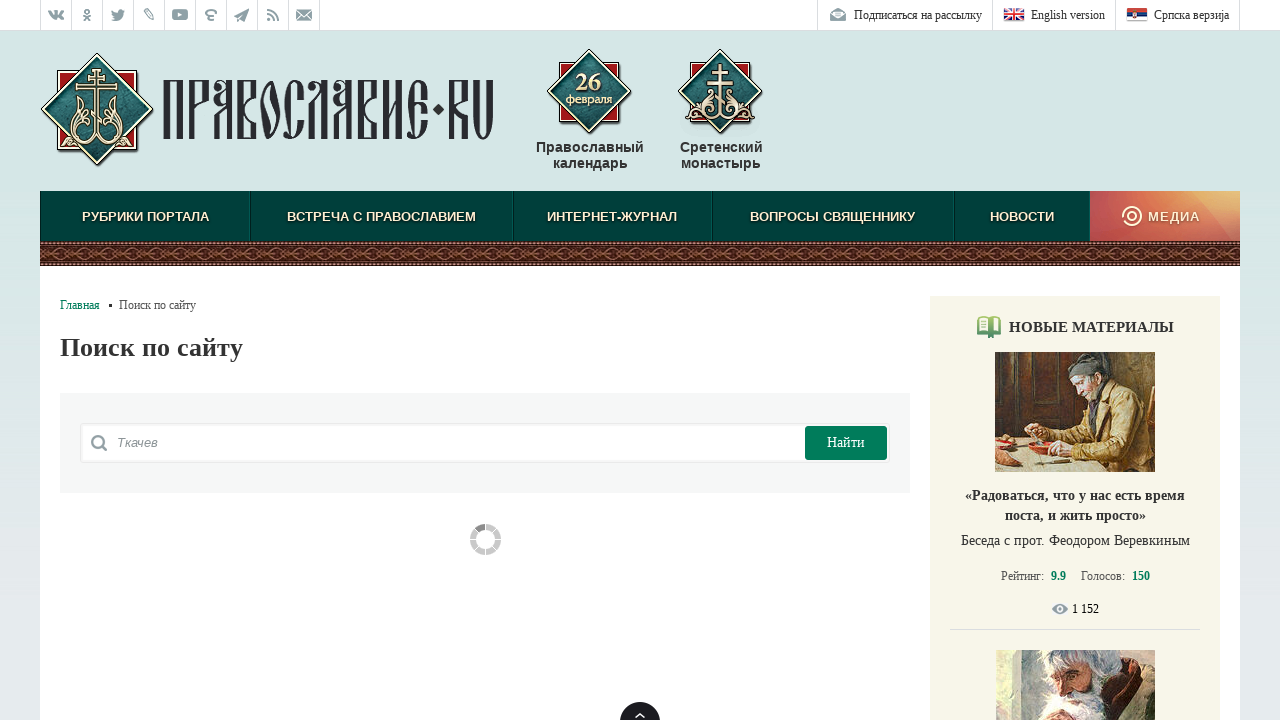

Counted 0 articles with author 'Ткачев' from 0 total authors
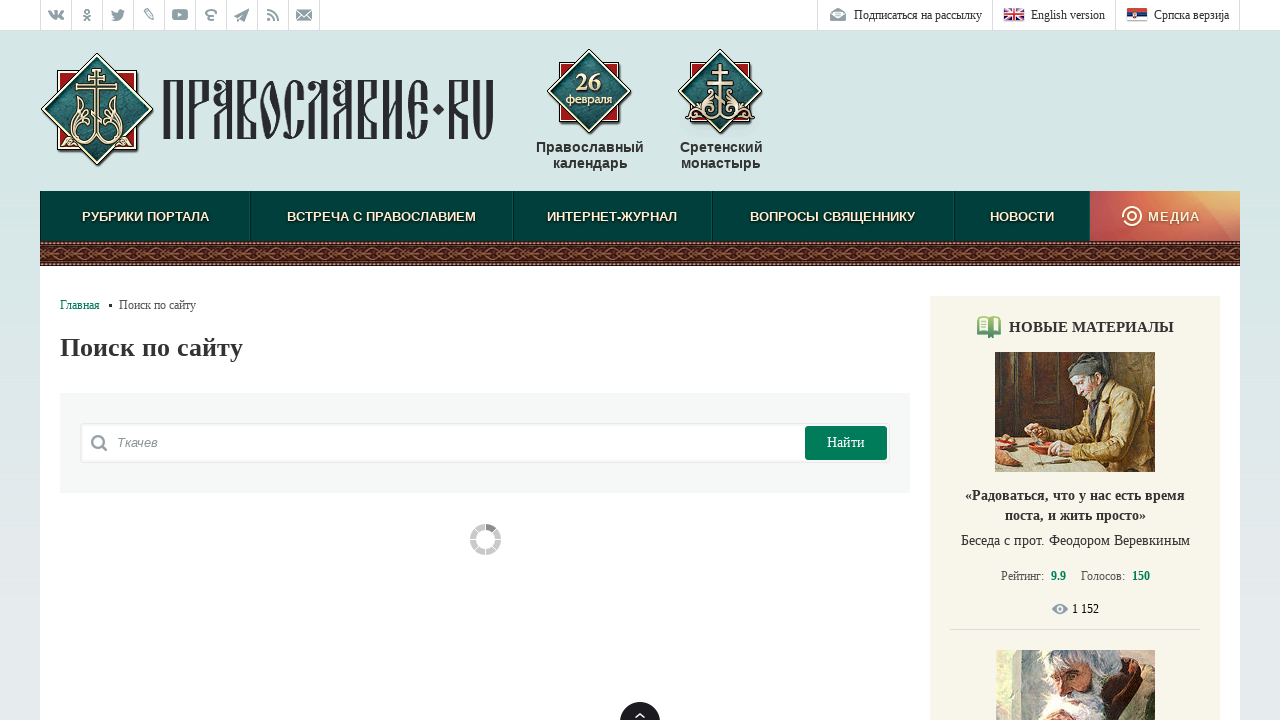

Verified all search results are articles by Ткачев
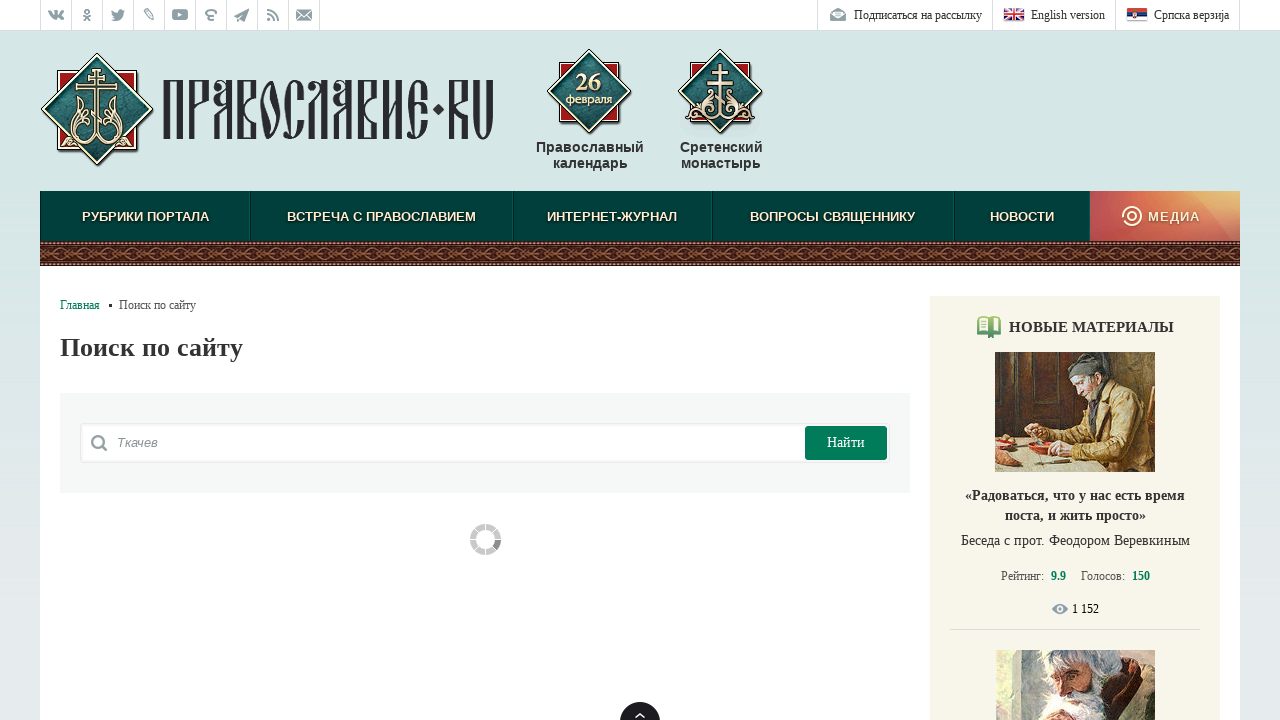

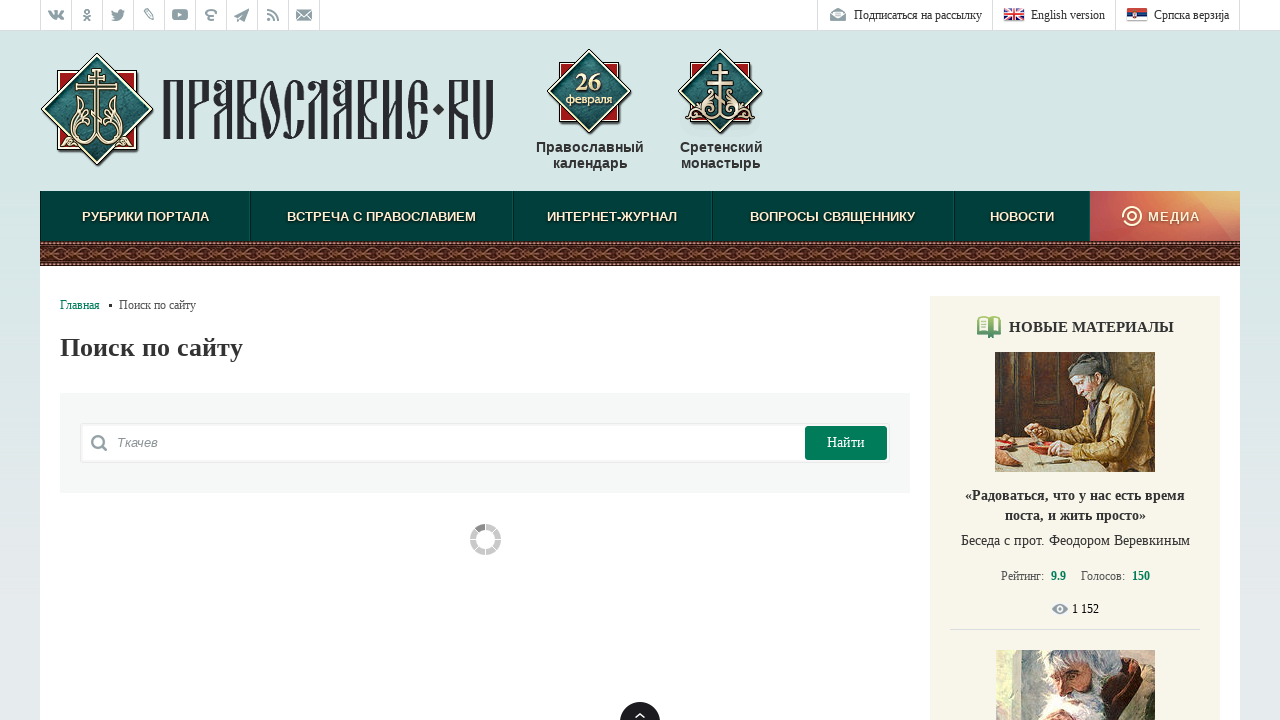